Tests page scrolling by scrolling to a hyperlink element and then clicking it

Starting URL: http://www.testdiary.com/training/selenium/selenium-test-page/

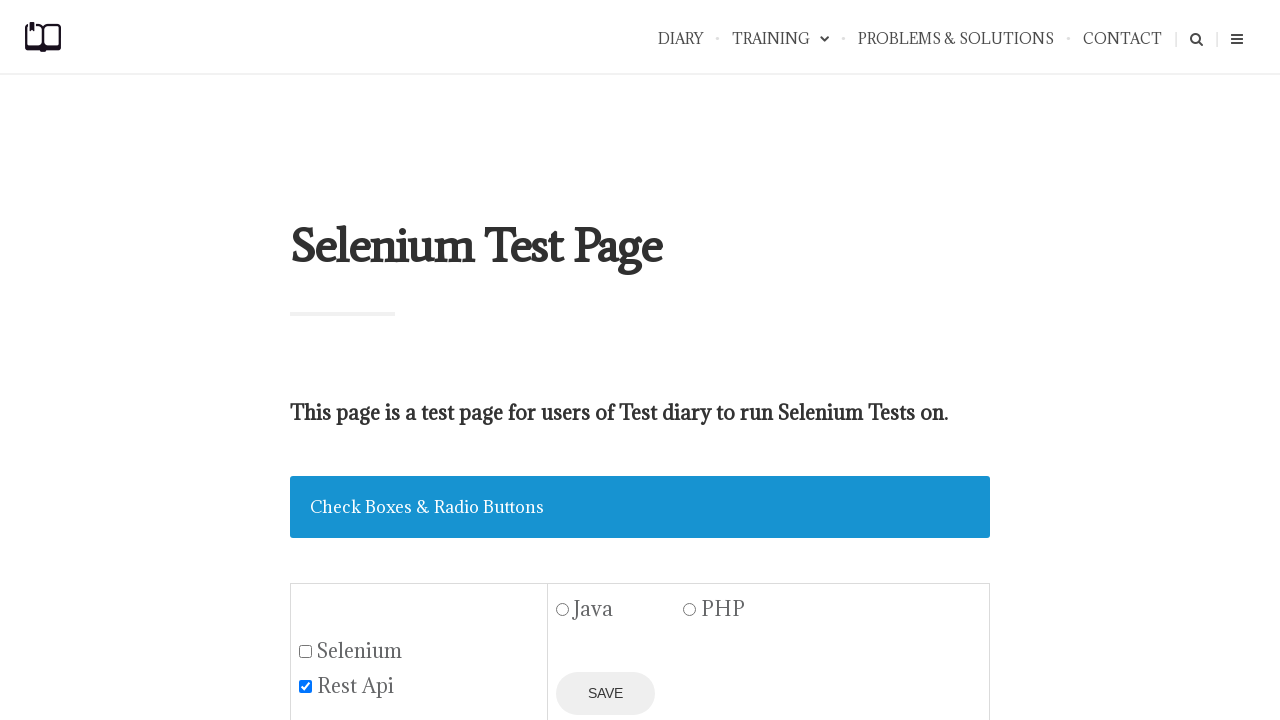

Waited for 'Open page in the same window' link to be visible
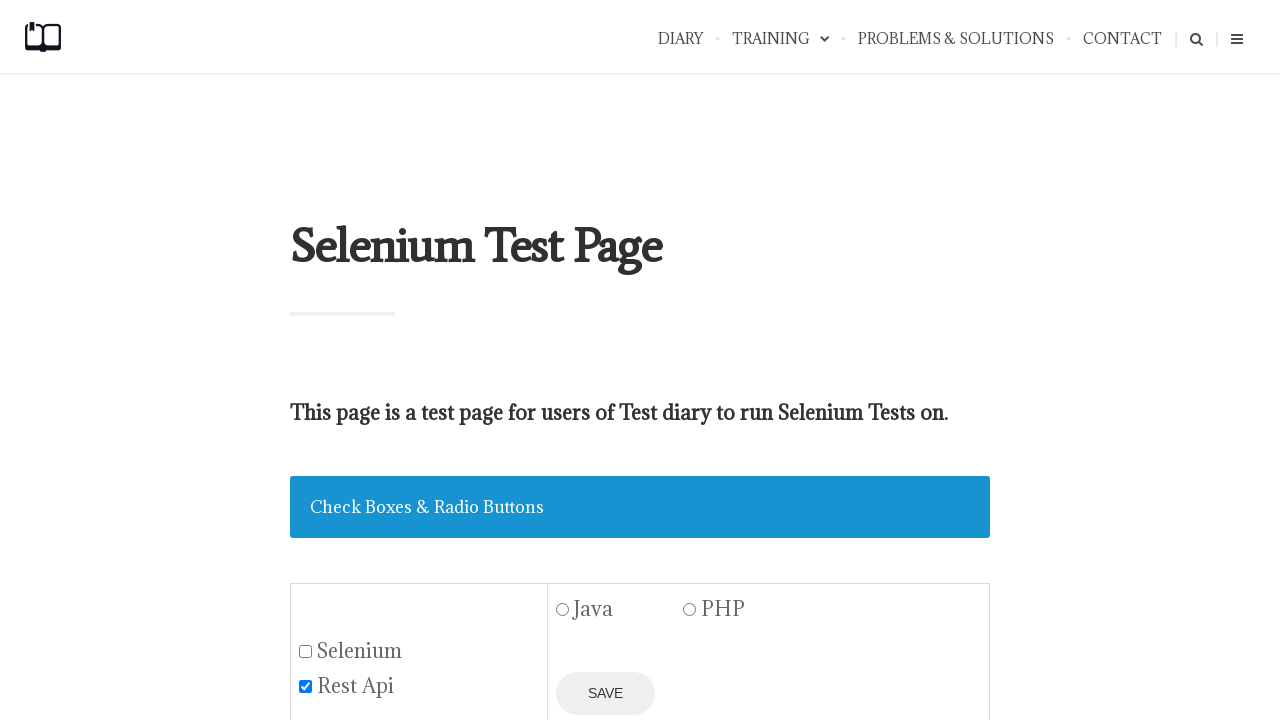

Located the 'Open page in the same window' link element
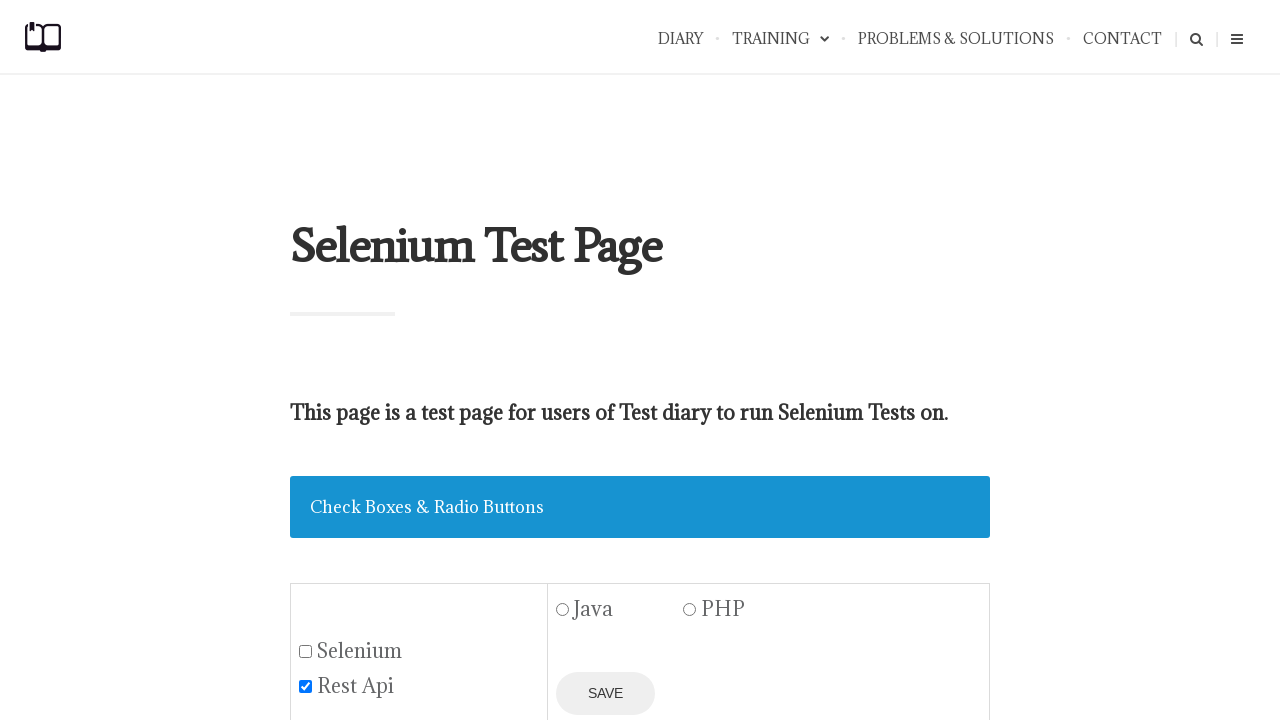

Scrolled the link into view
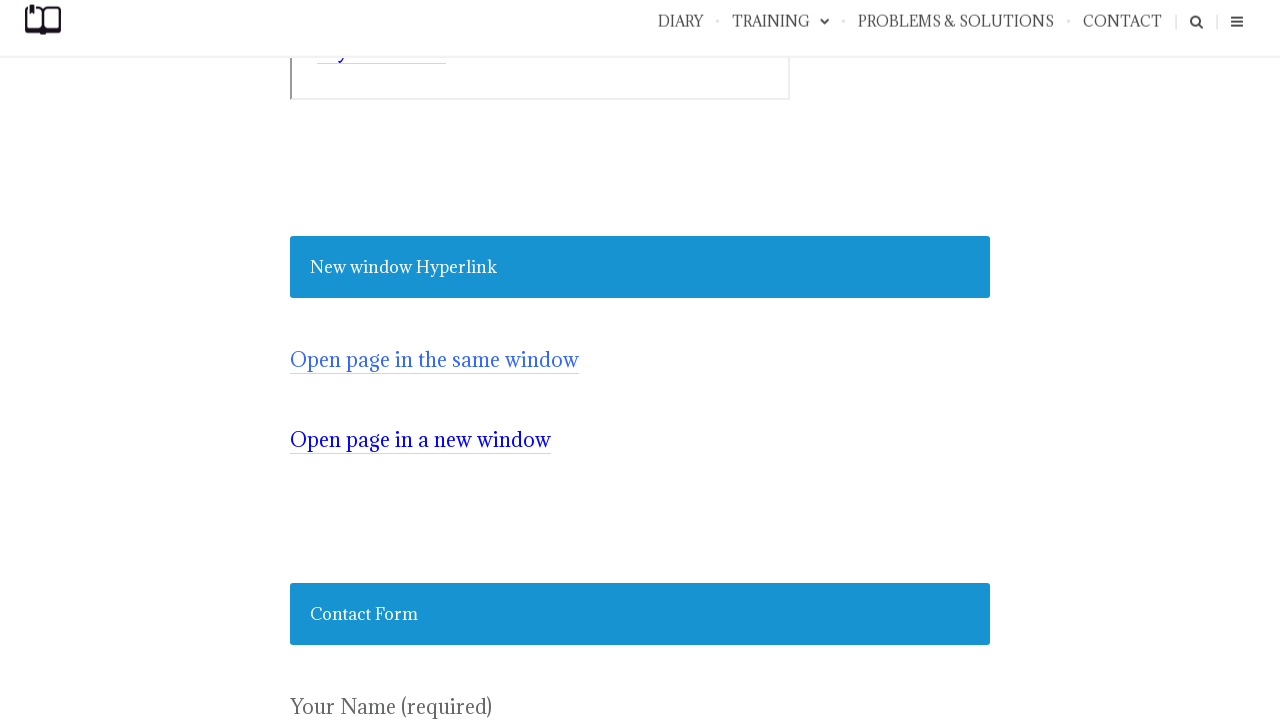

Clicked the 'Open page in the same window' link at (434, 360) on a:has-text('Open page in the same window')
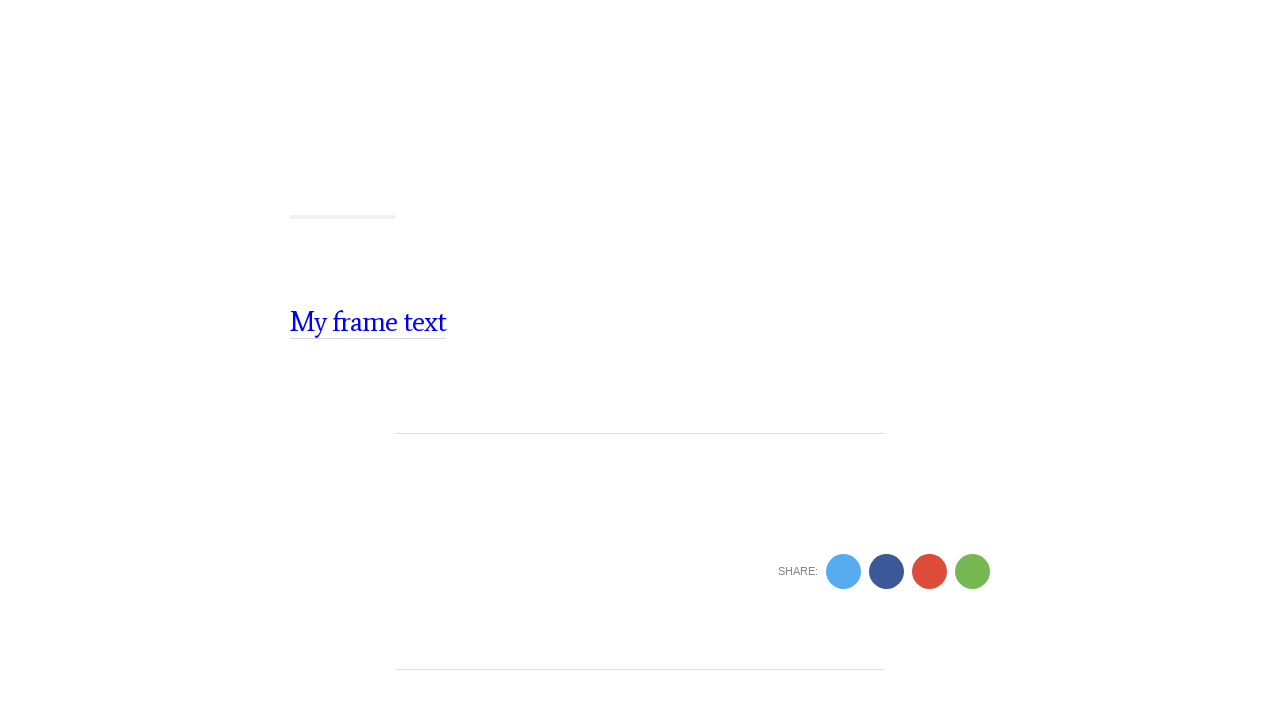

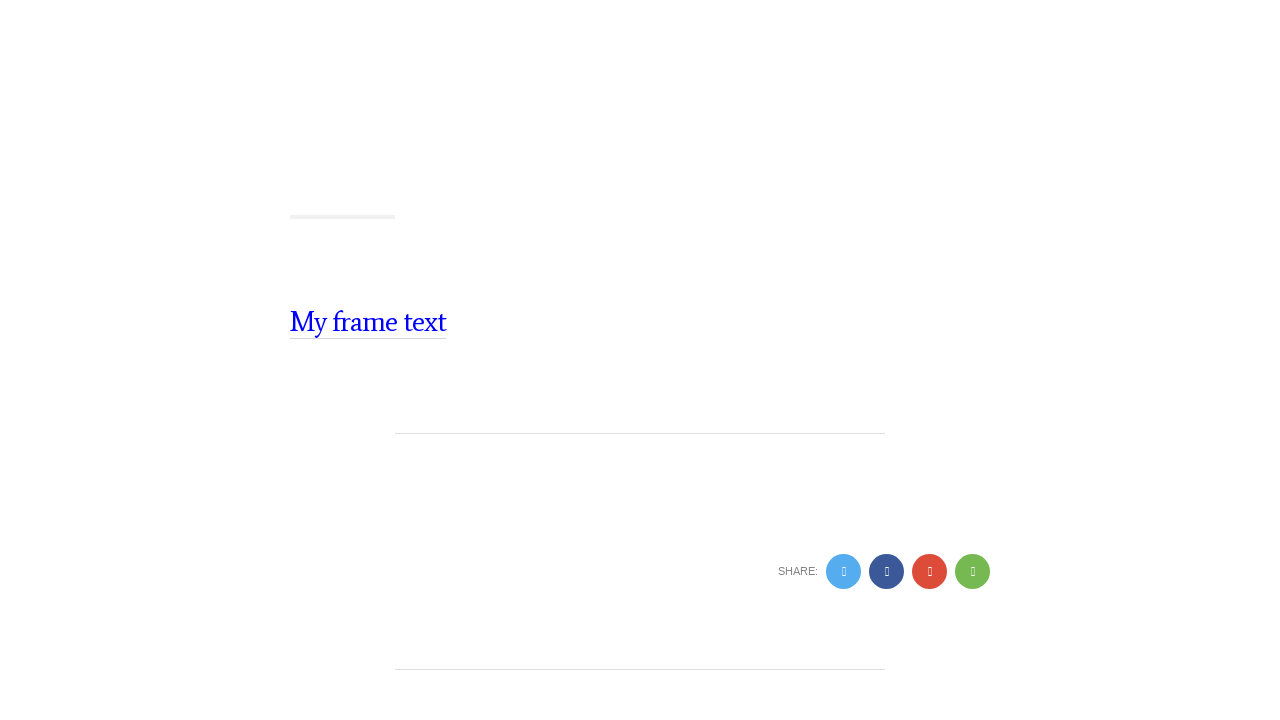